Tests sorting the Due column in descending order by clicking the column header twice and verifying the values are sorted correctly

Starting URL: http://the-internet.herokuapp.com/tables

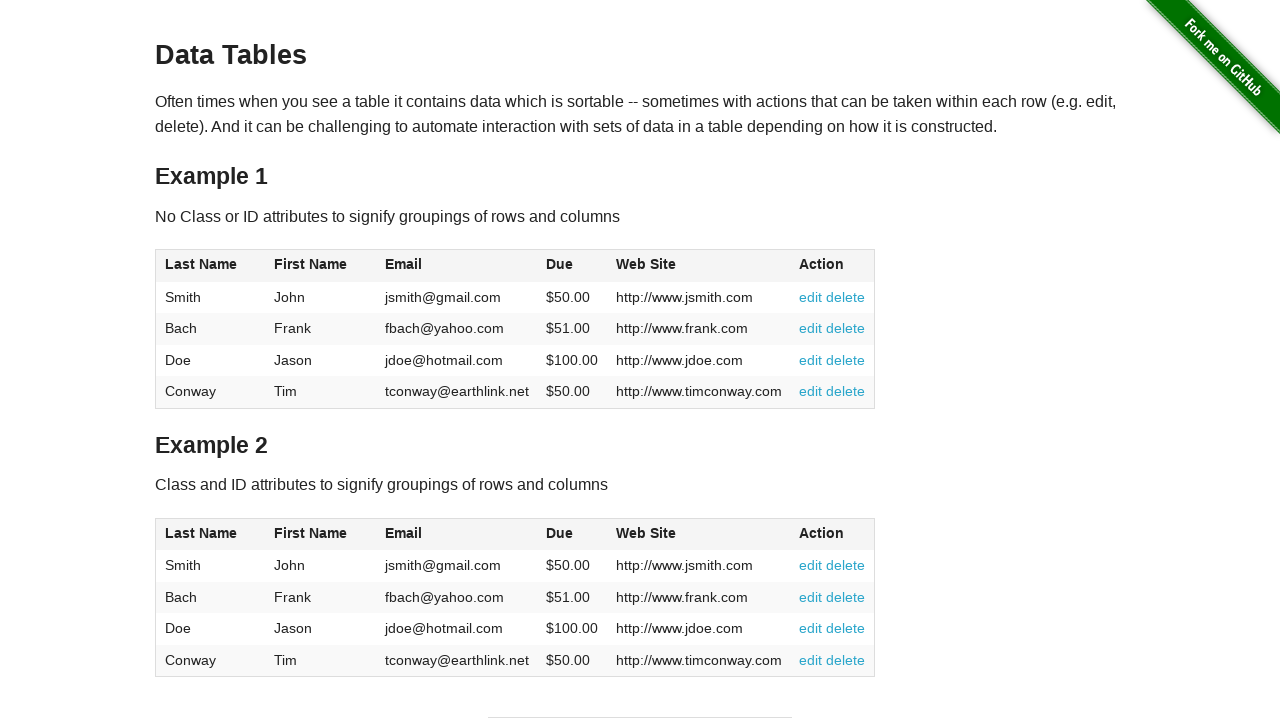

Clicked Due column header first time for ascending sort at (572, 266) on #table1 thead tr th:nth-child(4)
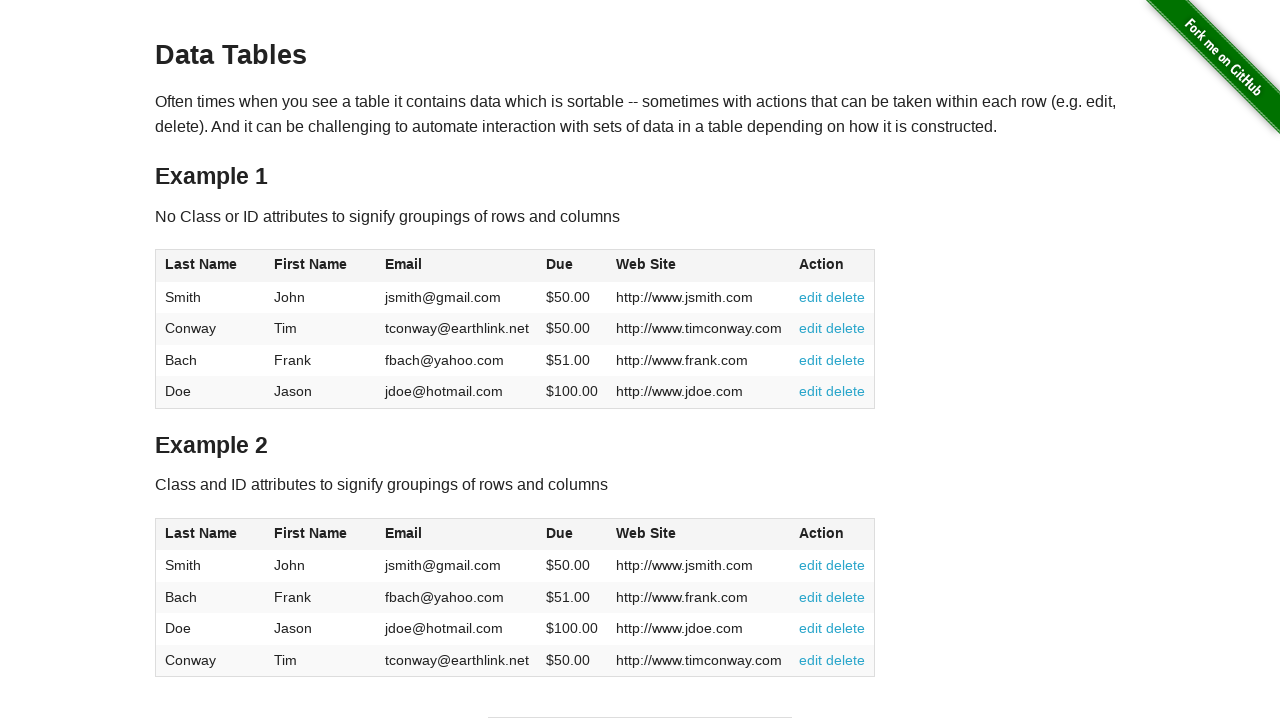

Clicked Due column header second time for descending sort at (572, 266) on #table1 thead tr th:nth-child(4)
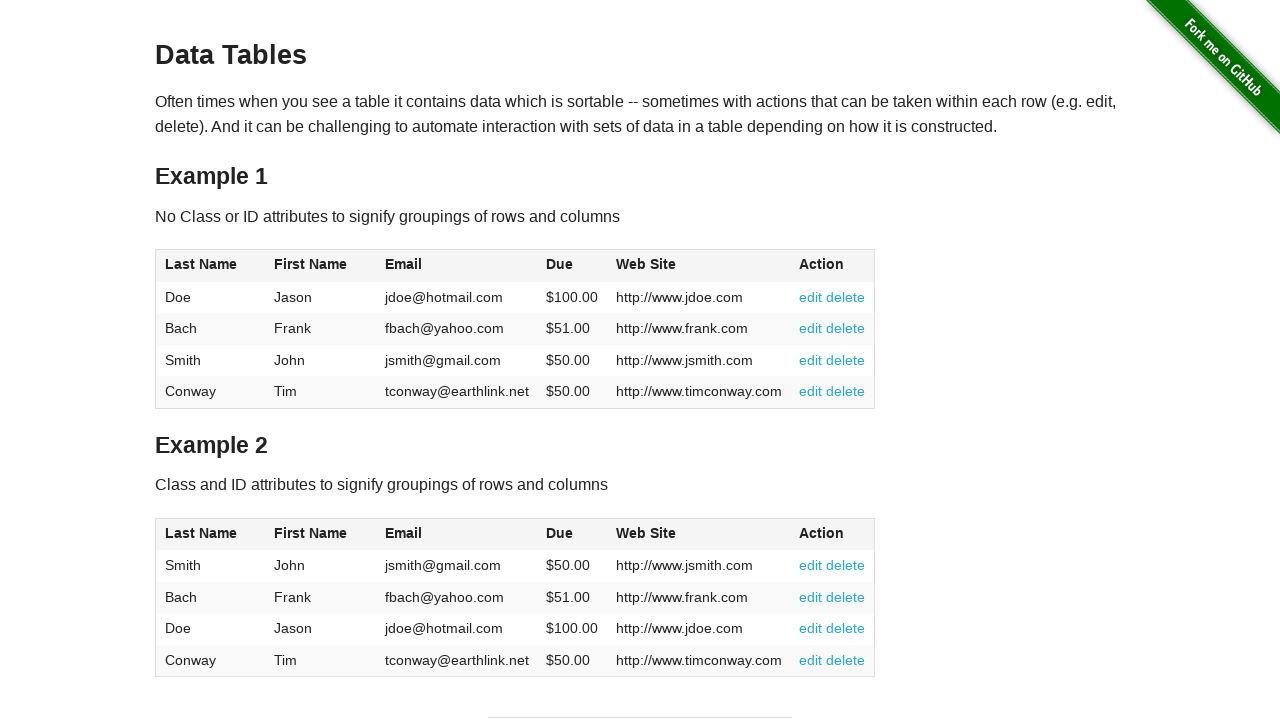

Due column values loaded and ready
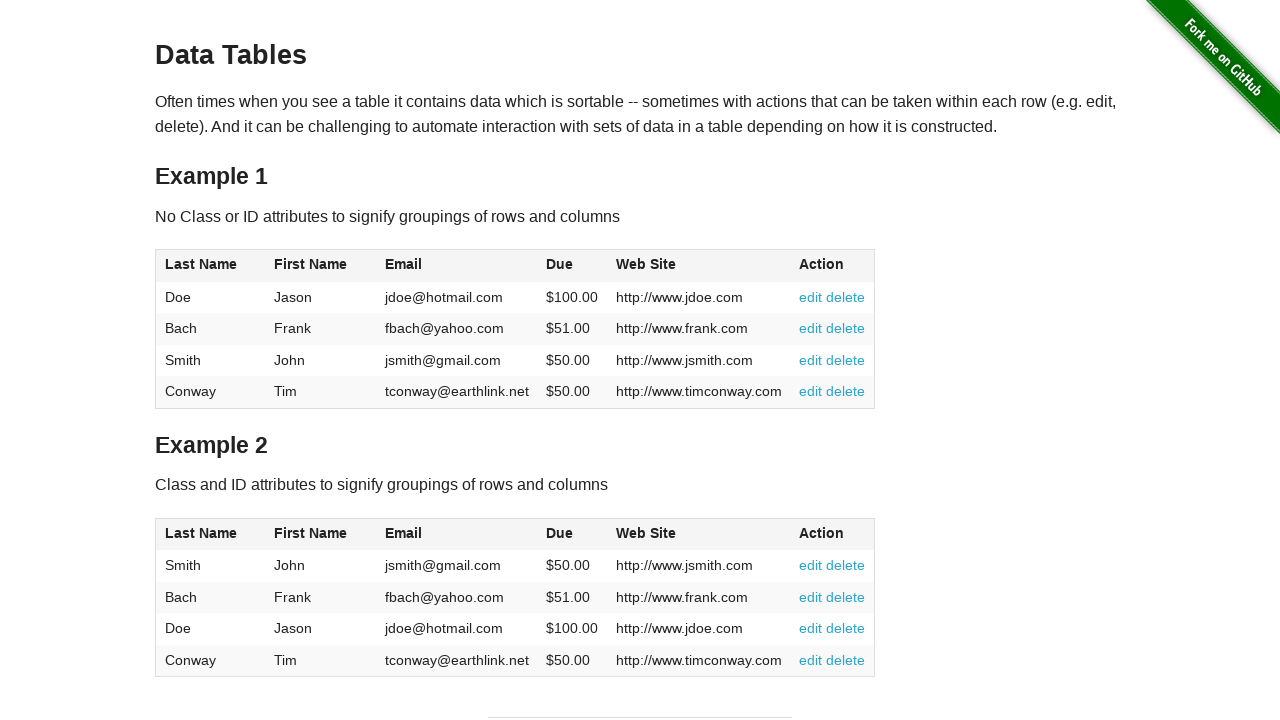

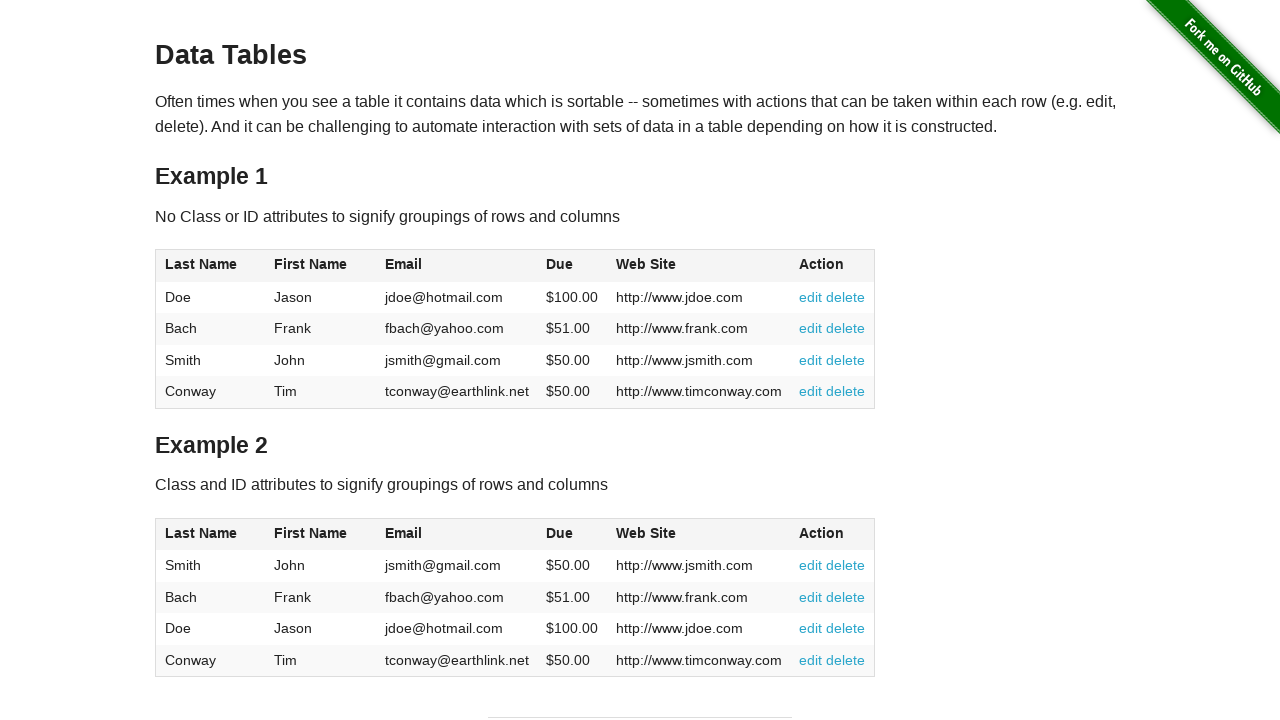